Tests jQuery Growl notification display by injecting jQuery and jQuery Growl libraries into the page, then triggering various notification types (plain, error, notice, warning) to appear on the page

Starting URL: http://the-internet.herokuapp.com

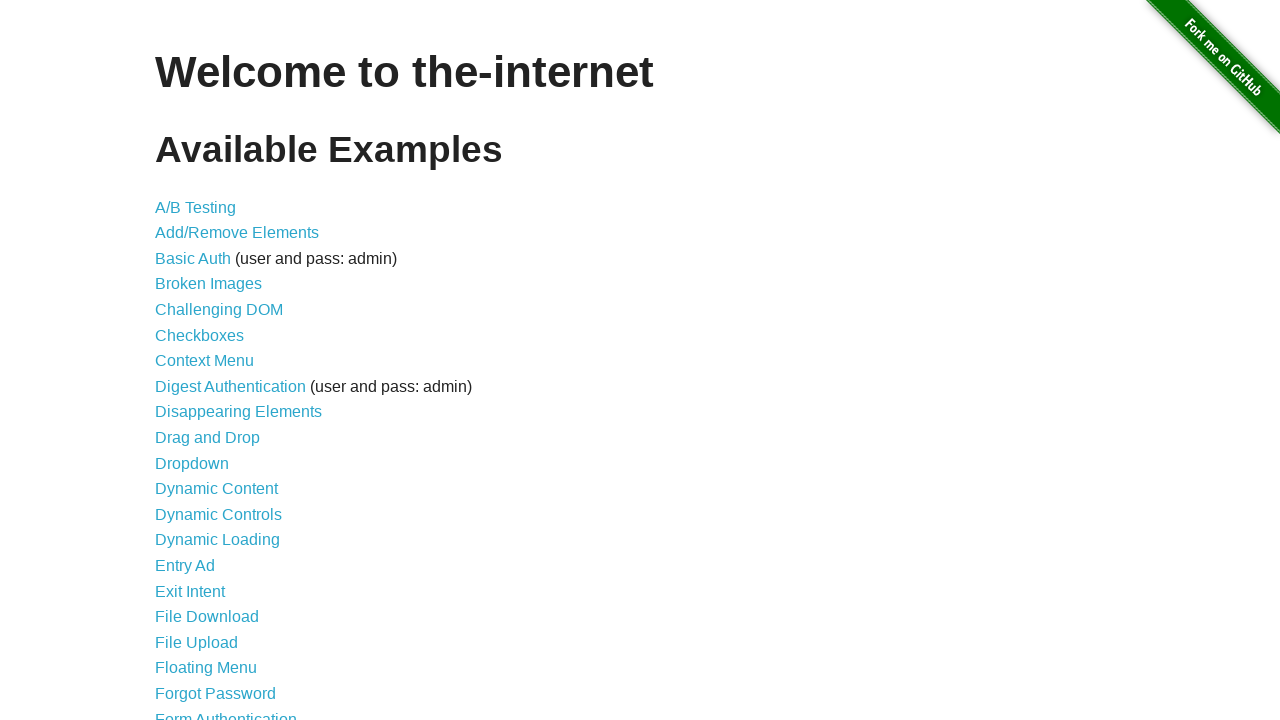

Injected jQuery library into page if not present
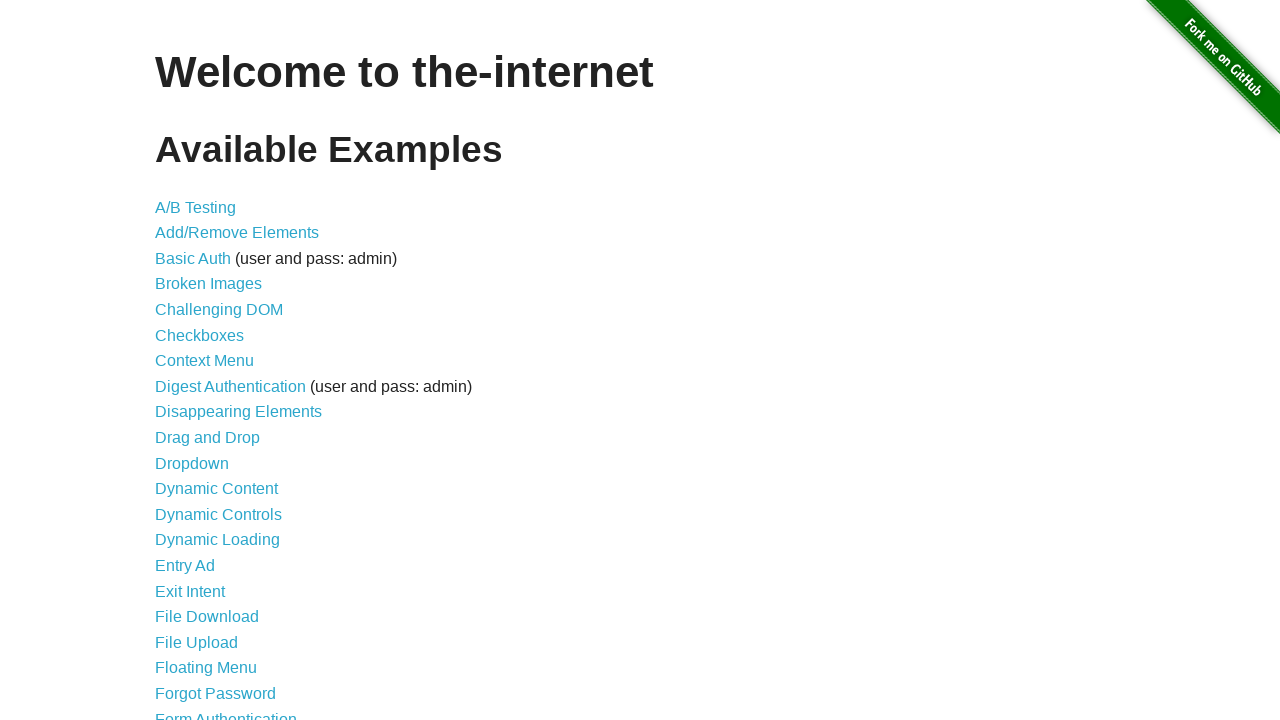

jQuery library loaded successfully
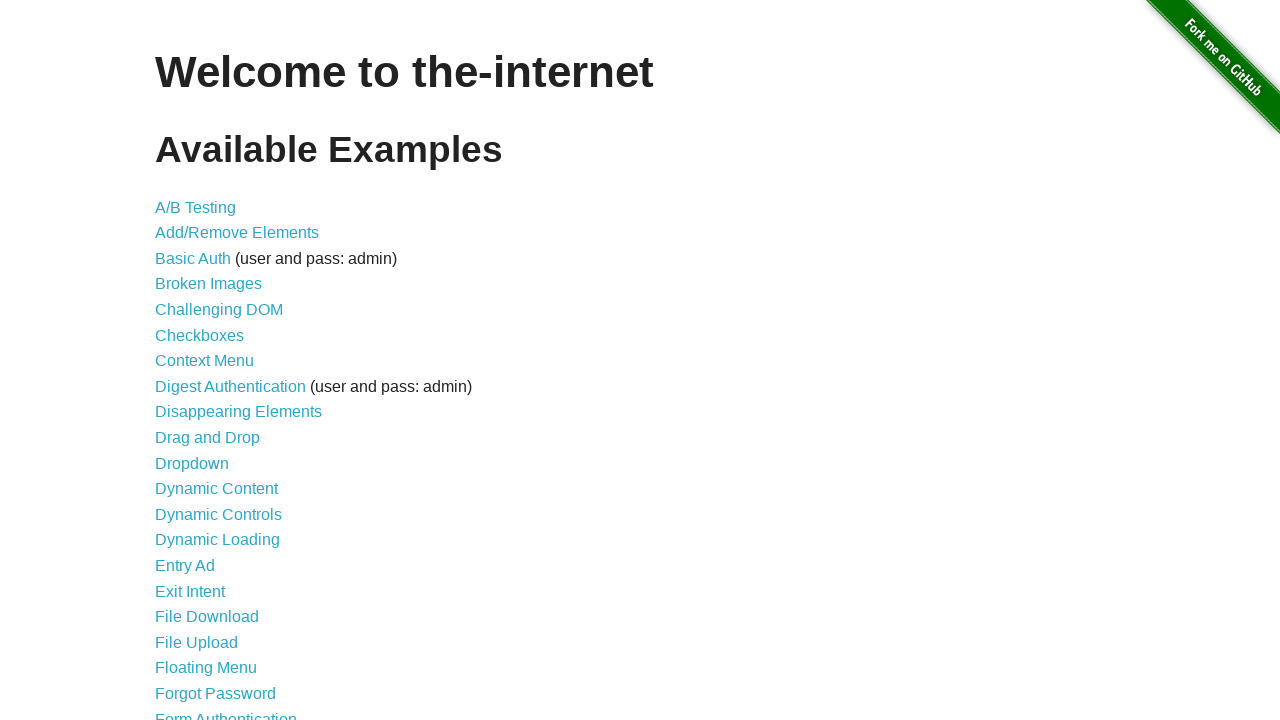

Injected jQuery Growl library into page
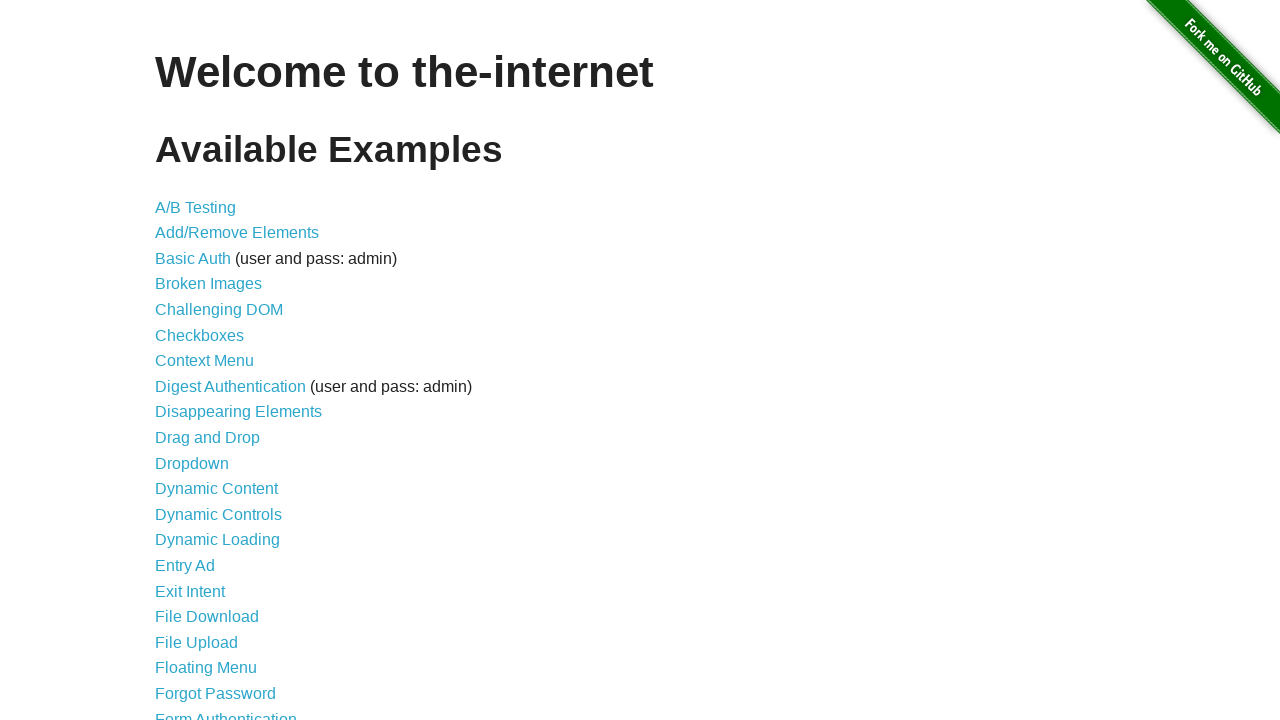

Added jQuery Growl CSS styles to page
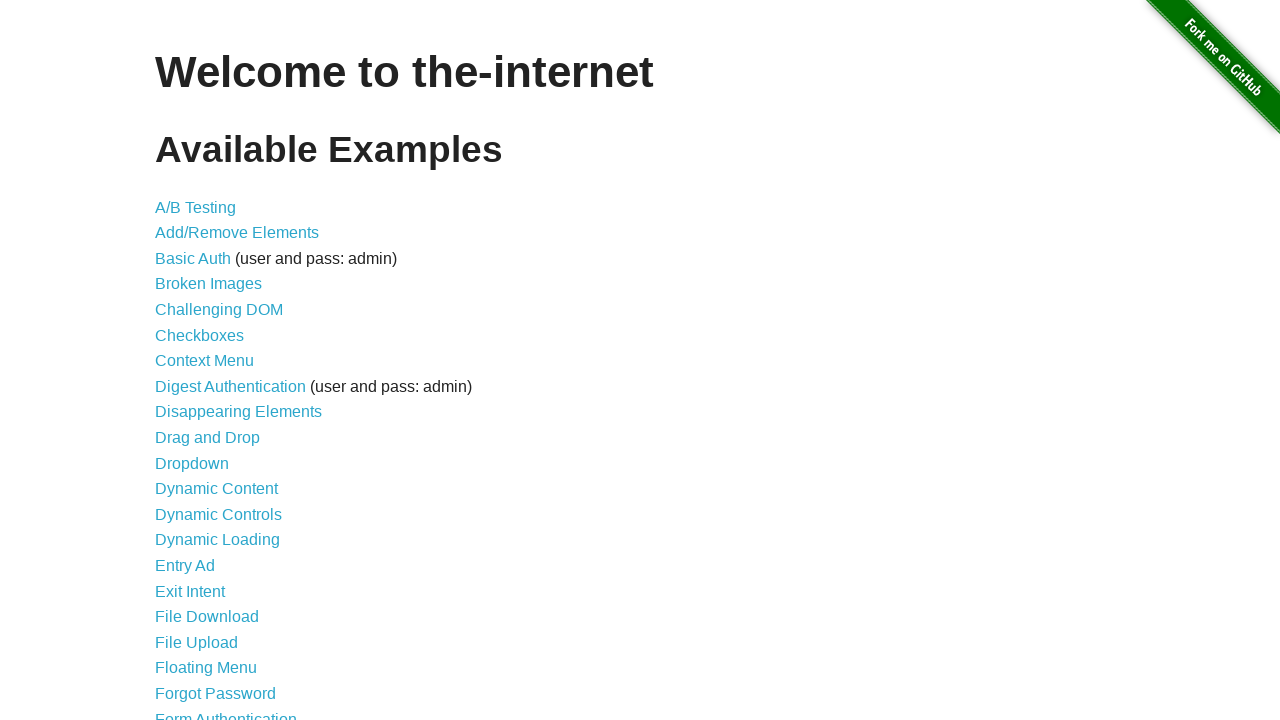

jQuery Growl library ready for use
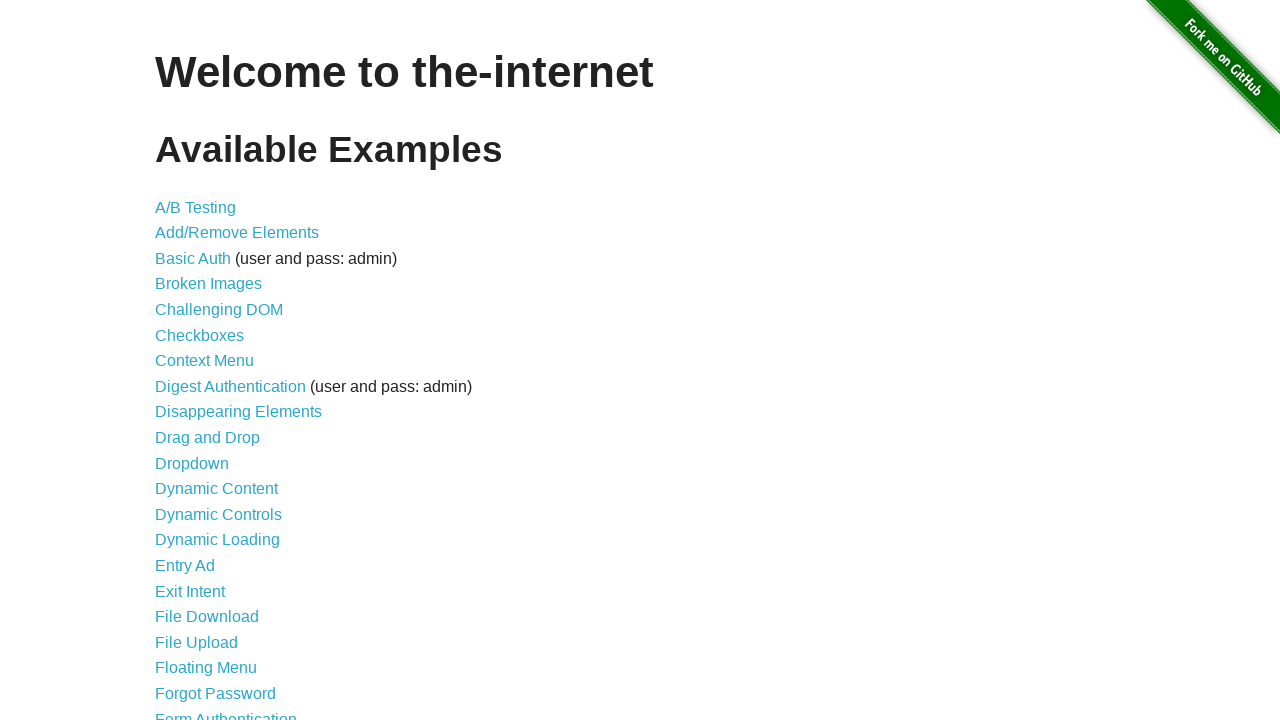

Triggered plain notification with title 'GET' and message '/'
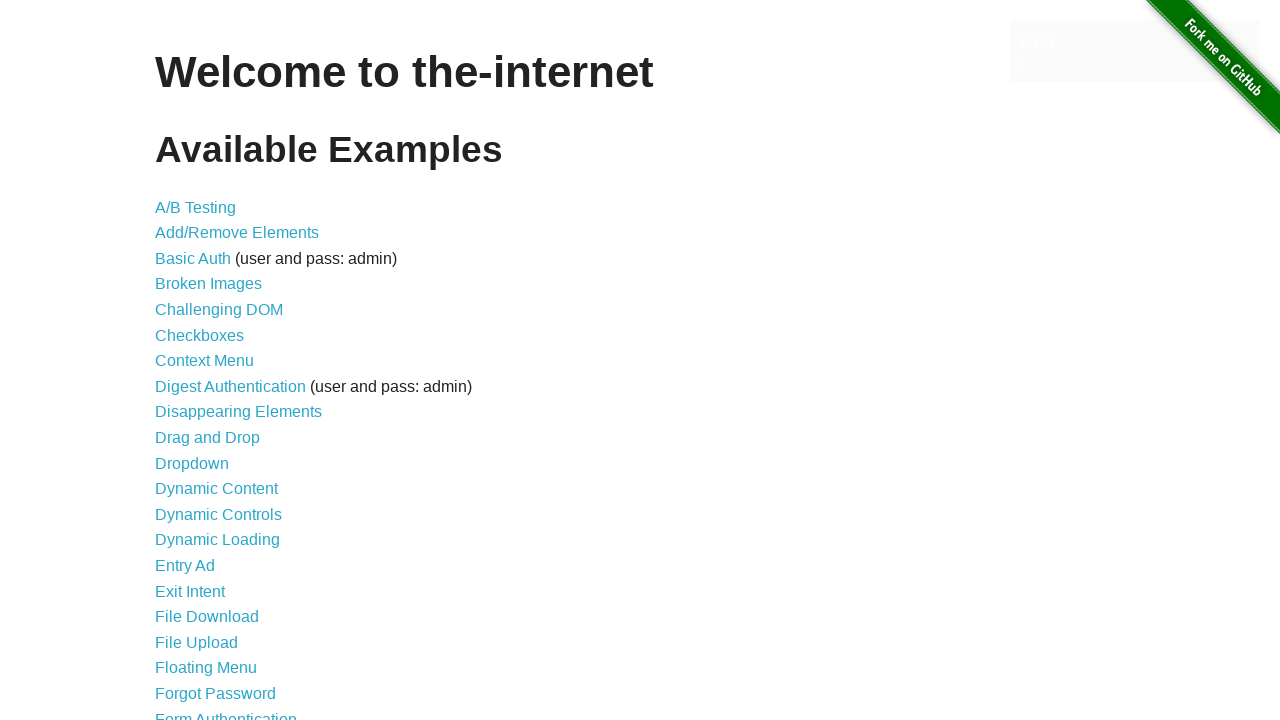

Triggered error notification
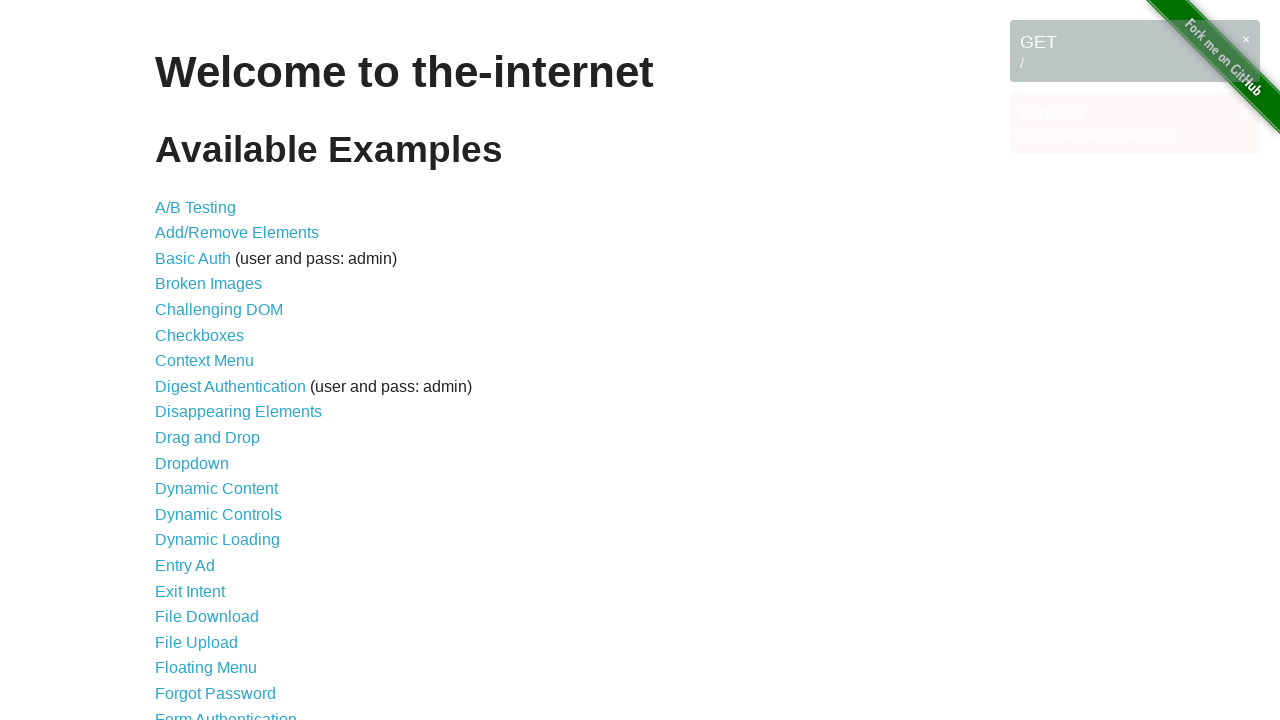

Triggered notice notification
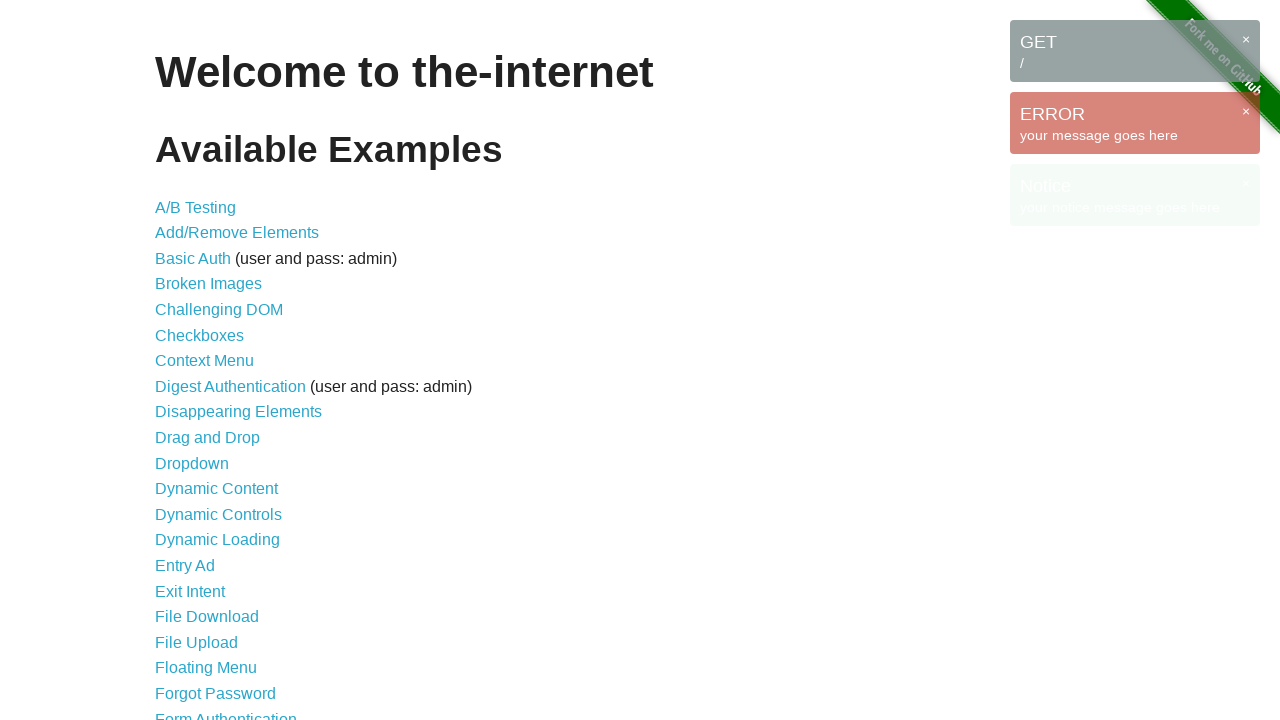

Triggered warning notification
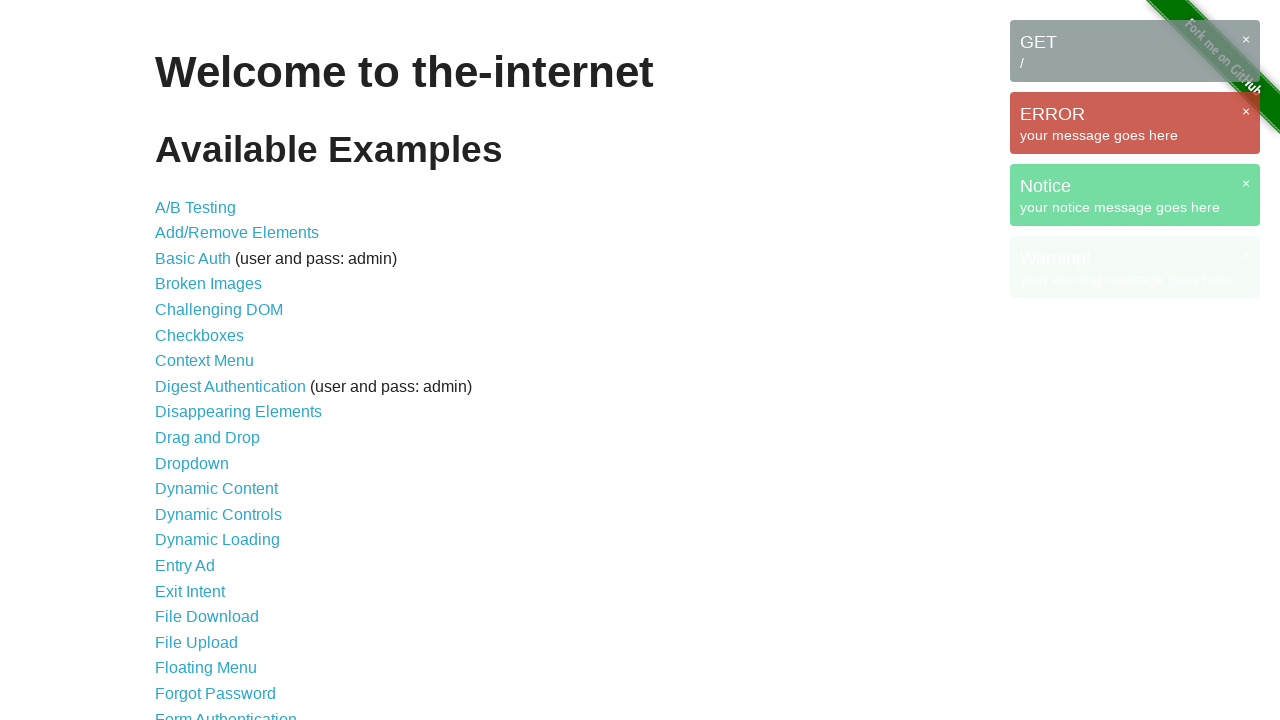

All growl notification messages are now visible on the page
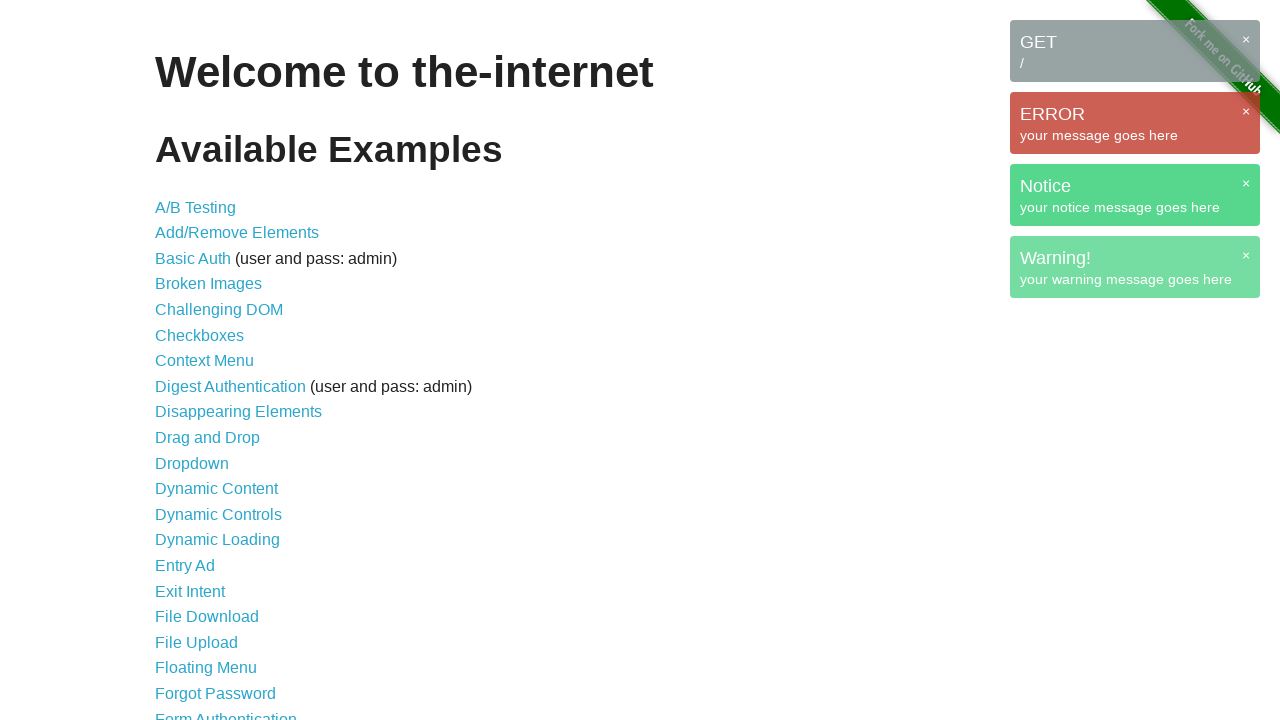

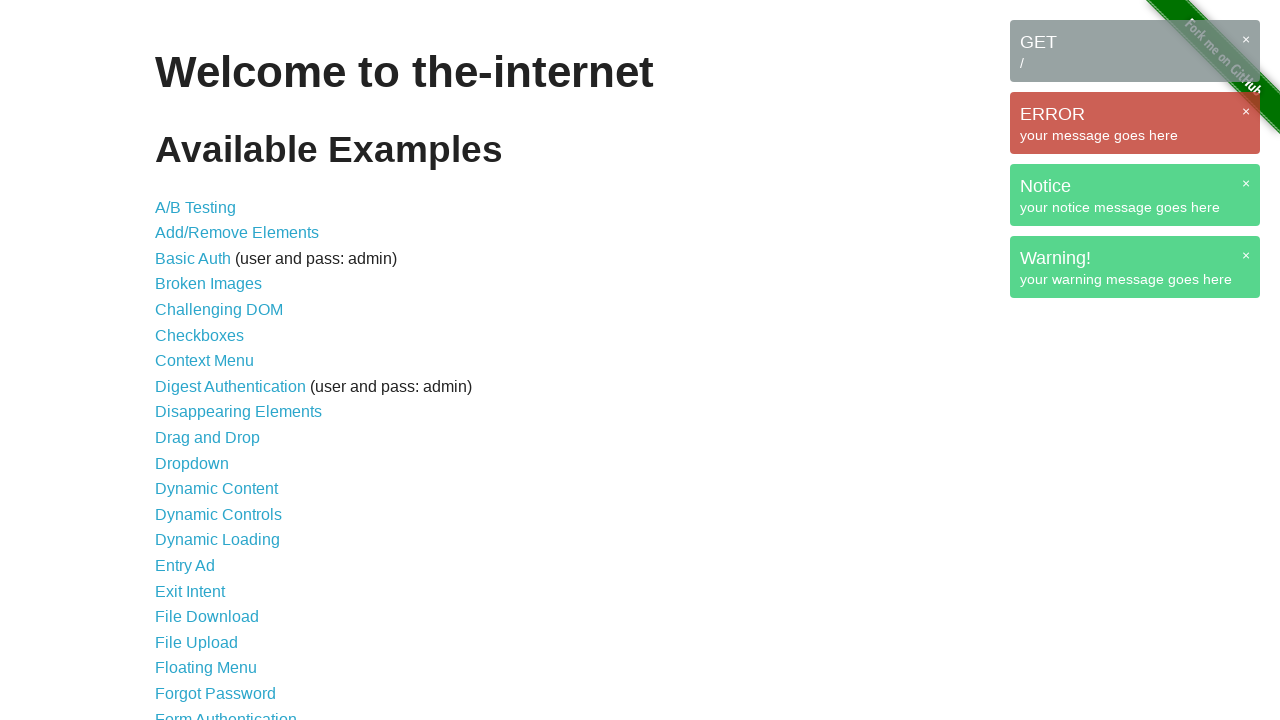